Clicks on the 'Wesprzyj' (Support) button and verifies navigation to the contribute page

Starting URL: https://www.pajacyk.pl/

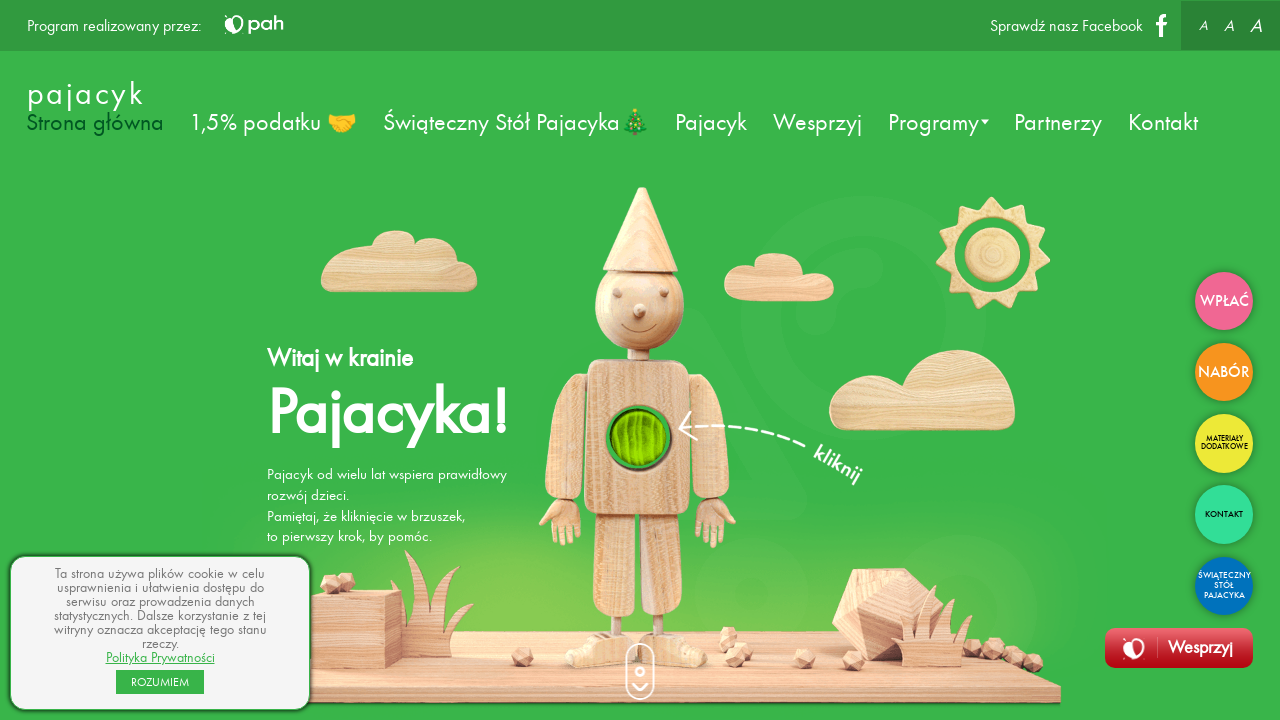

Clicked on the 'Wesprzyj' (Support) button at (1224, 301) on .buttons__item--pink
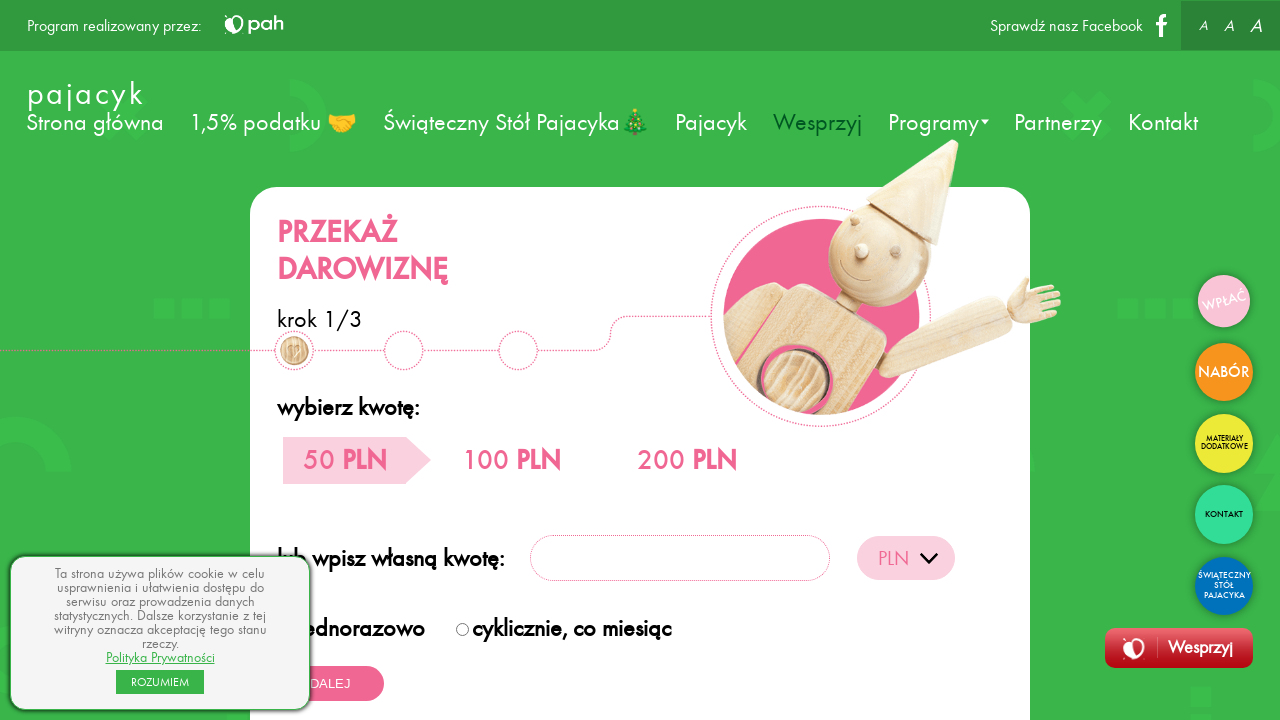

Waited for page to fully load
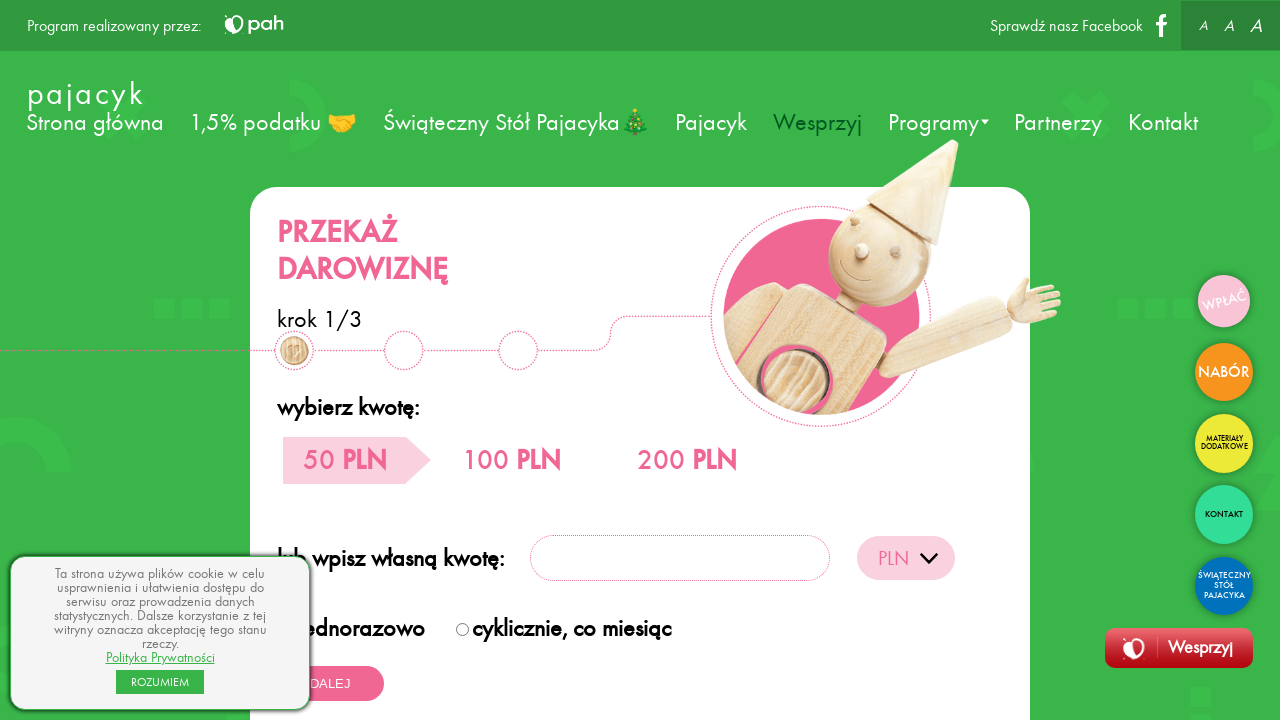

Retrieved current page URL
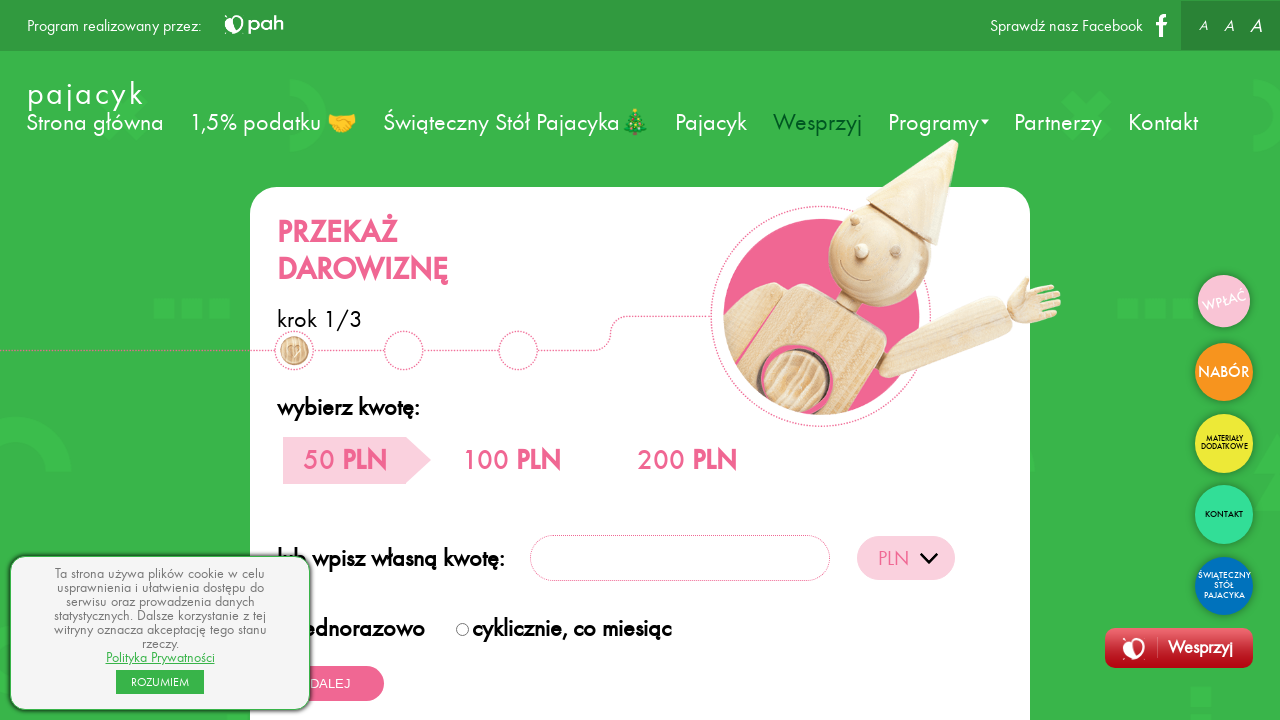

Verified navigation to contribute page - URL matches expected 'https://www.pajacyk.pl/wesprzyj/'
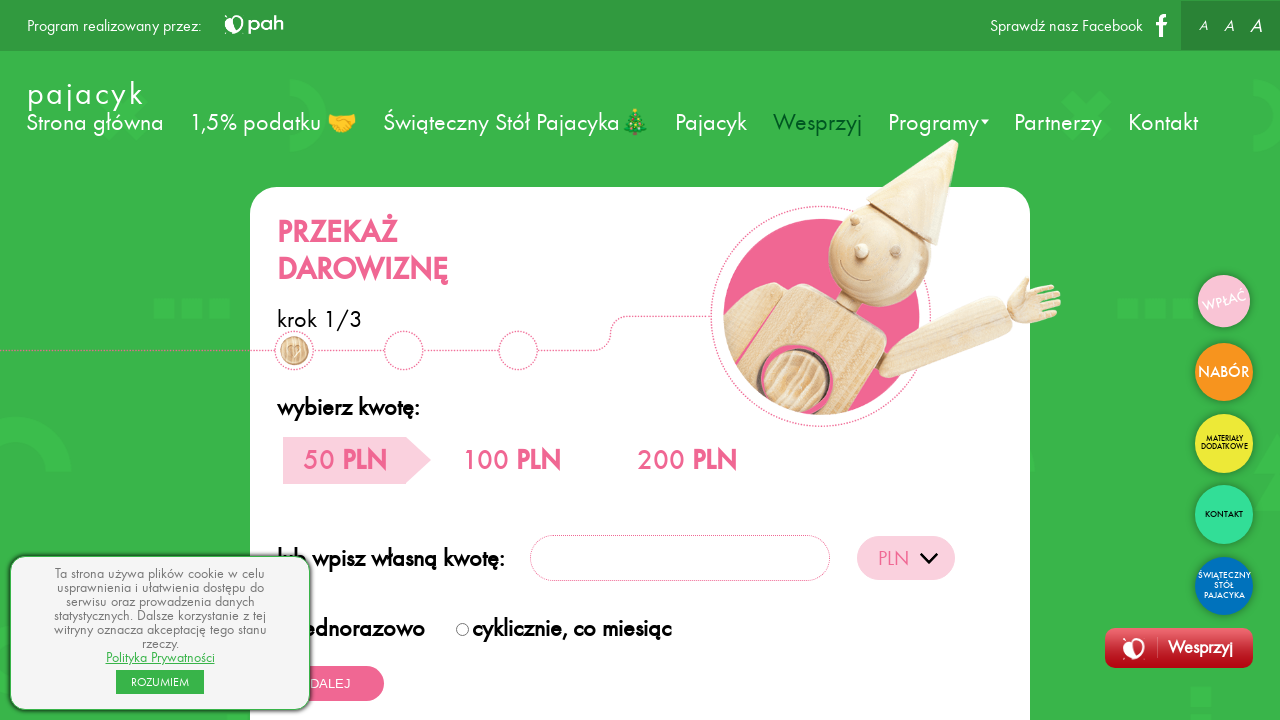

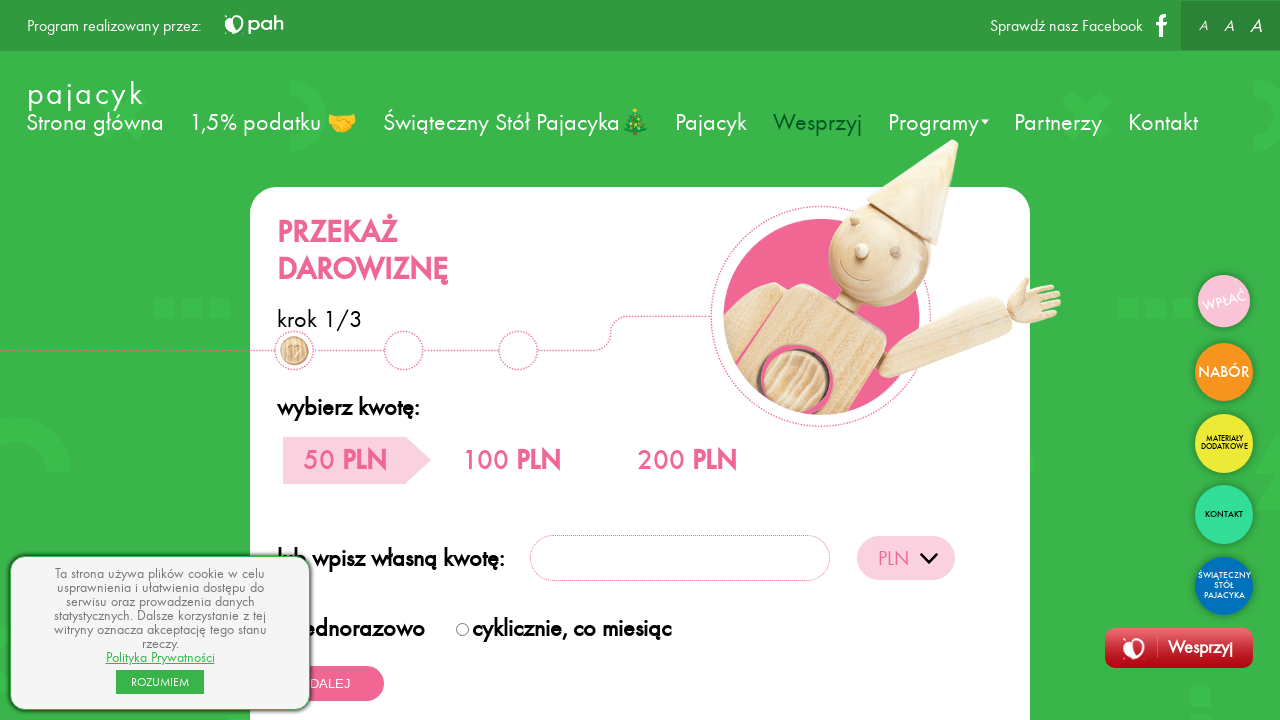